Tests that the browser back button correctly navigates through filter states

Starting URL: https://demo.playwright.dev/todomvc

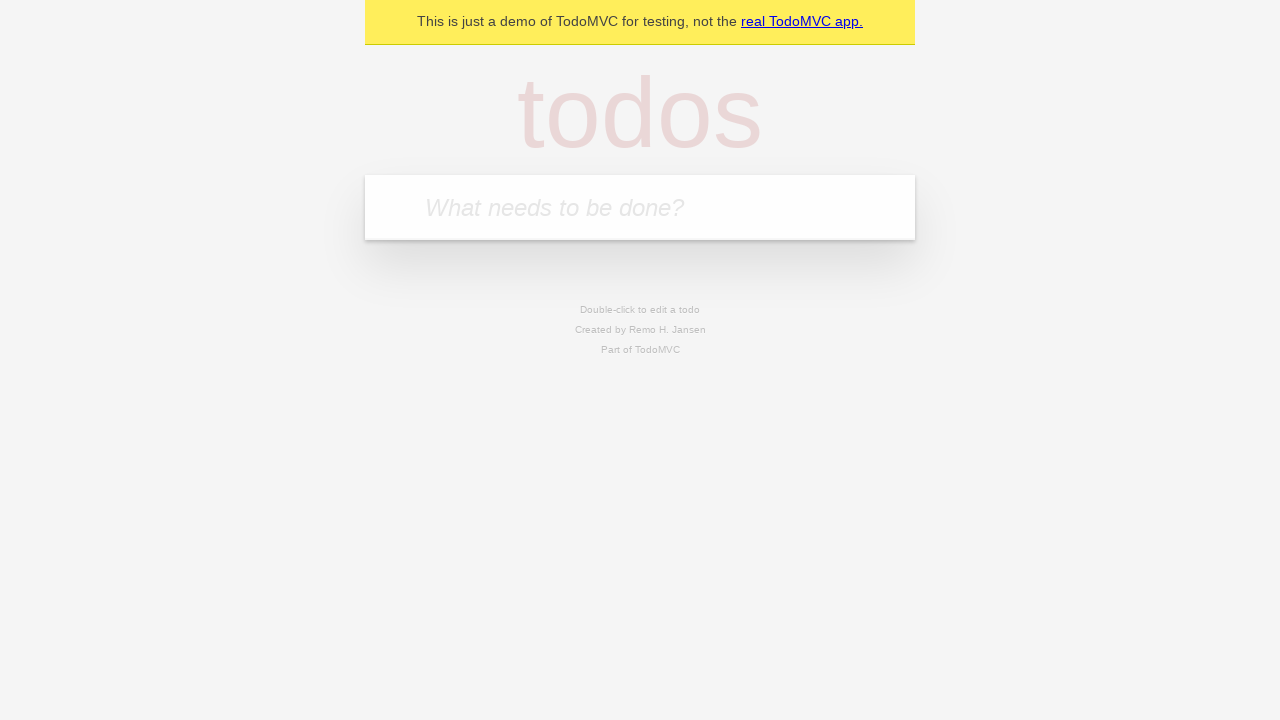

Filled first todo input with 'buy some cheese' on internal:attr=[placeholder="What needs to be done?"i]
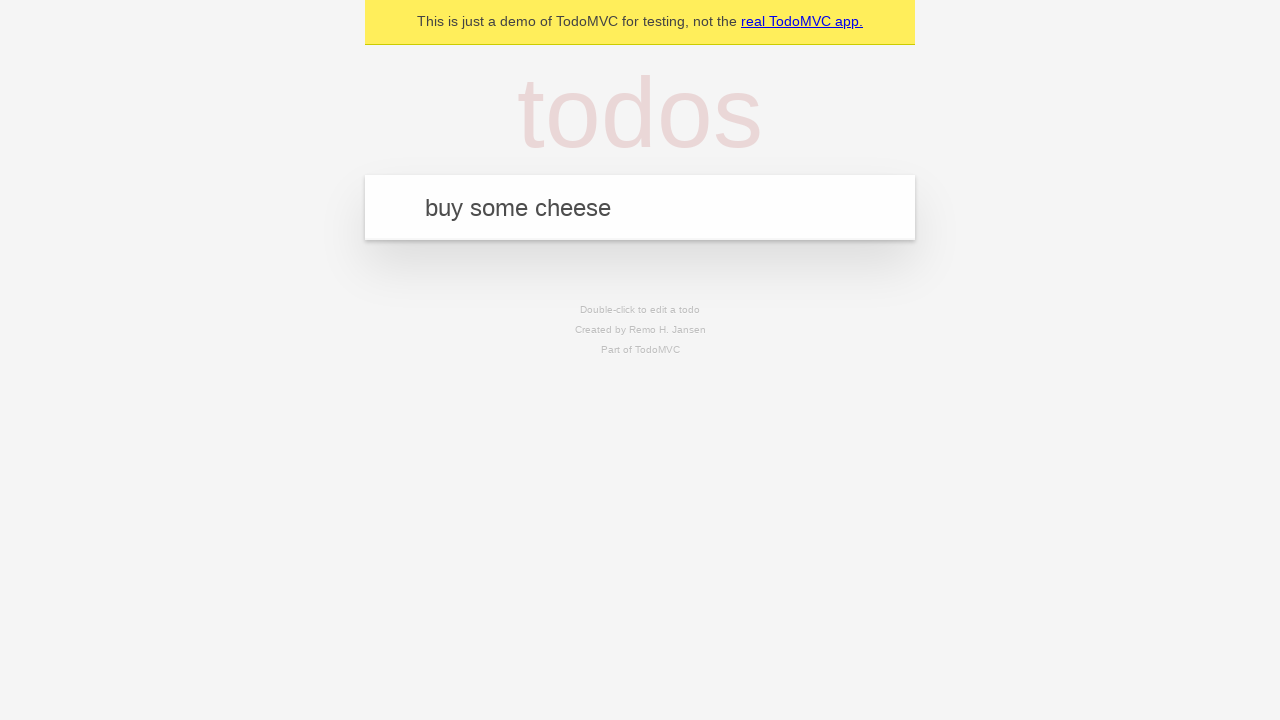

Pressed Enter to create first todo on internal:attr=[placeholder="What needs to be done?"i]
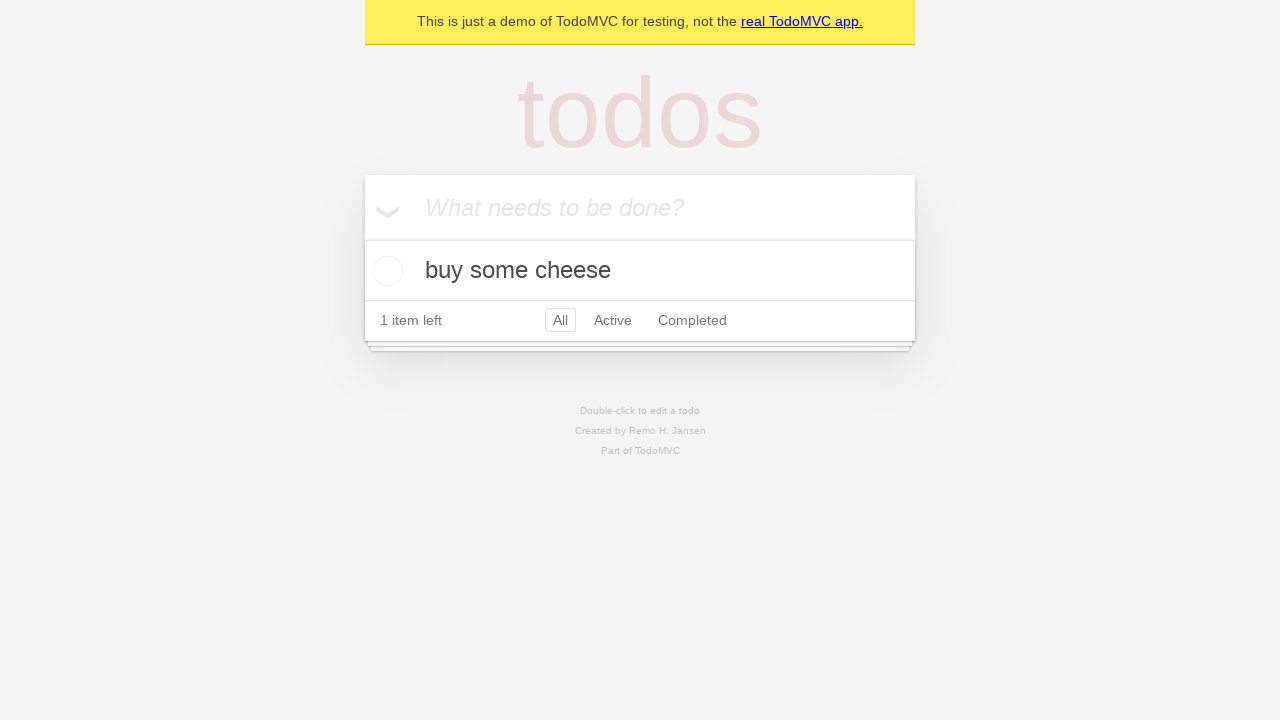

Filled second todo input with 'feed the cats and dogs' on internal:attr=[placeholder="What needs to be done?"i]
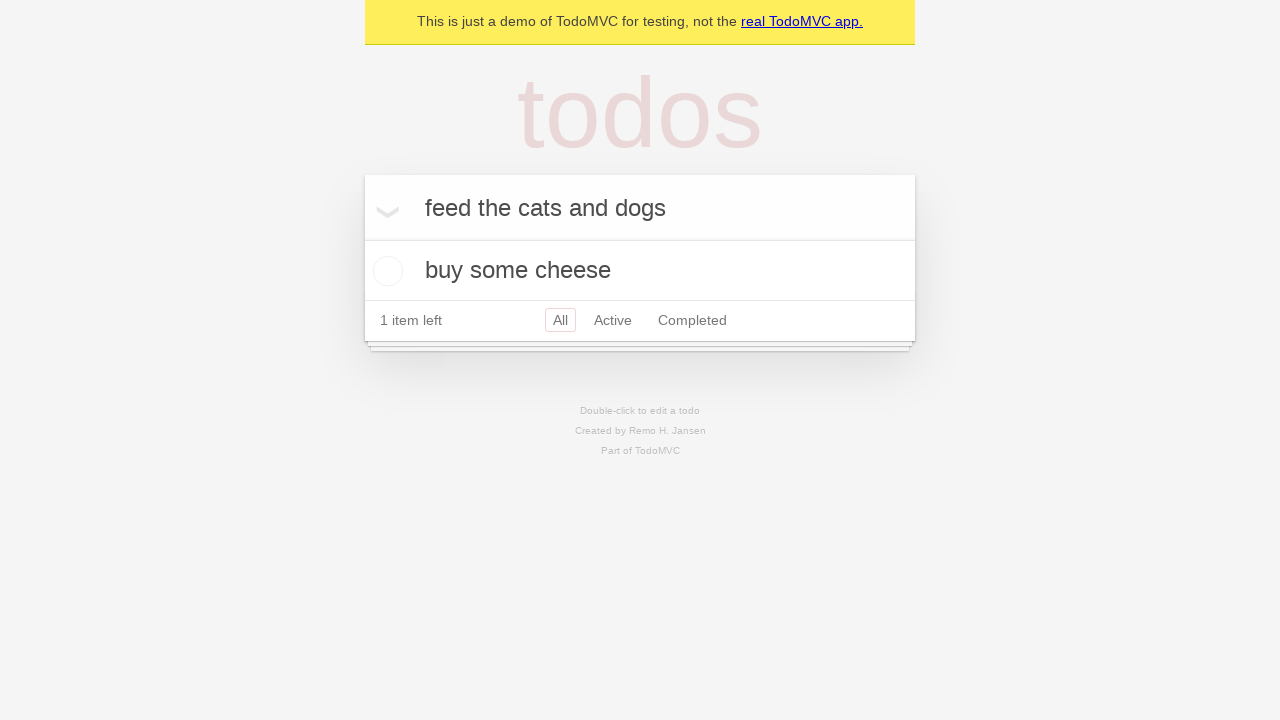

Pressed Enter to create second todo on internal:attr=[placeholder="What needs to be done?"i]
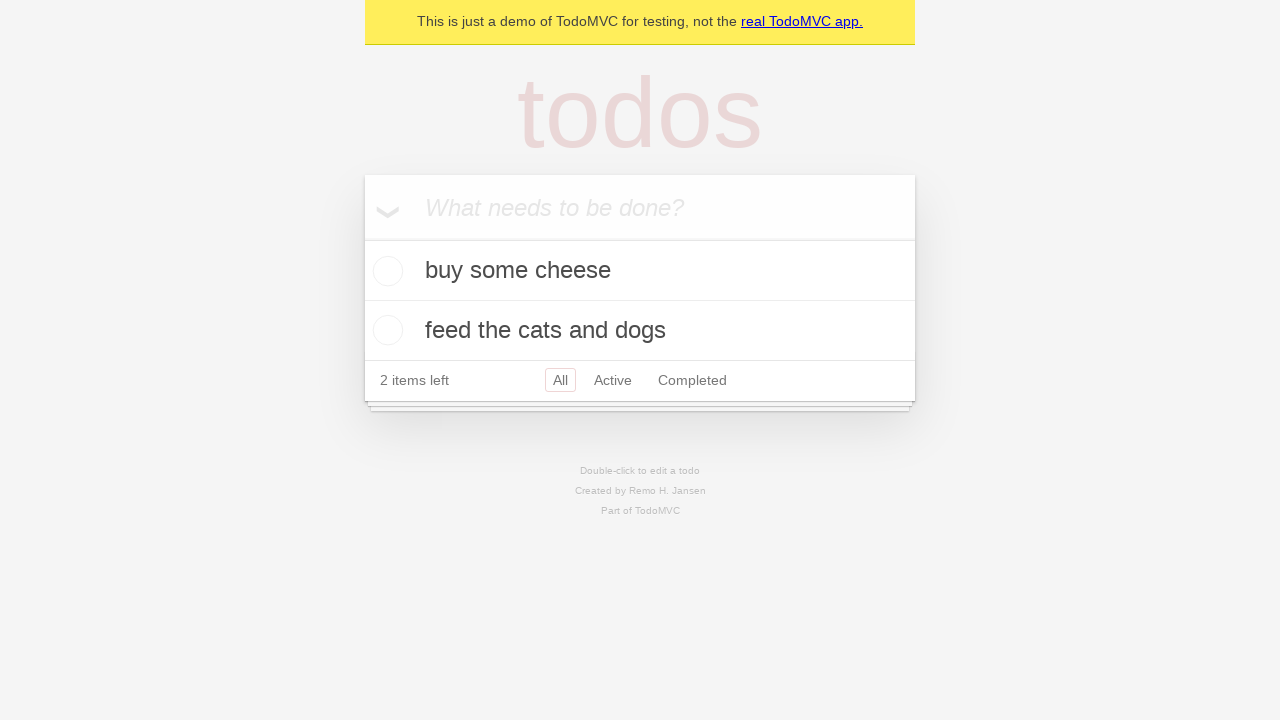

Filled third todo input with 'book a doctors appointment' on internal:attr=[placeholder="What needs to be done?"i]
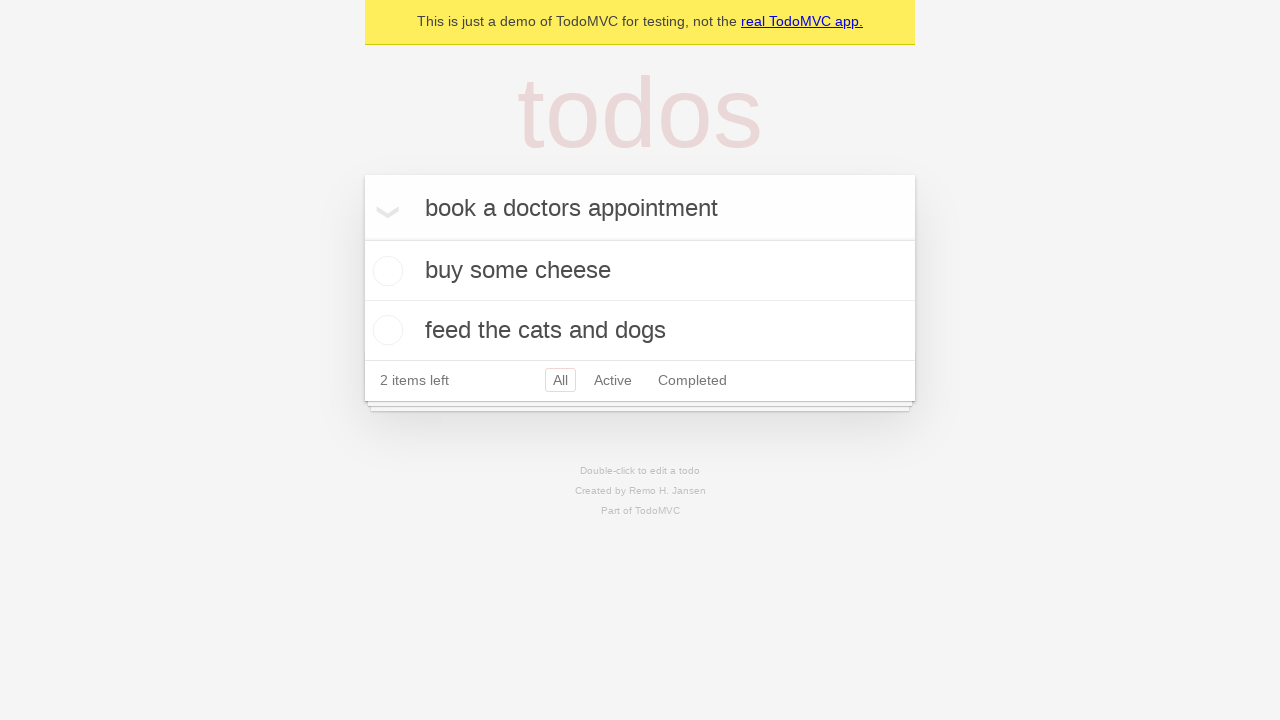

Pressed Enter to create third todo on internal:attr=[placeholder="What needs to be done?"i]
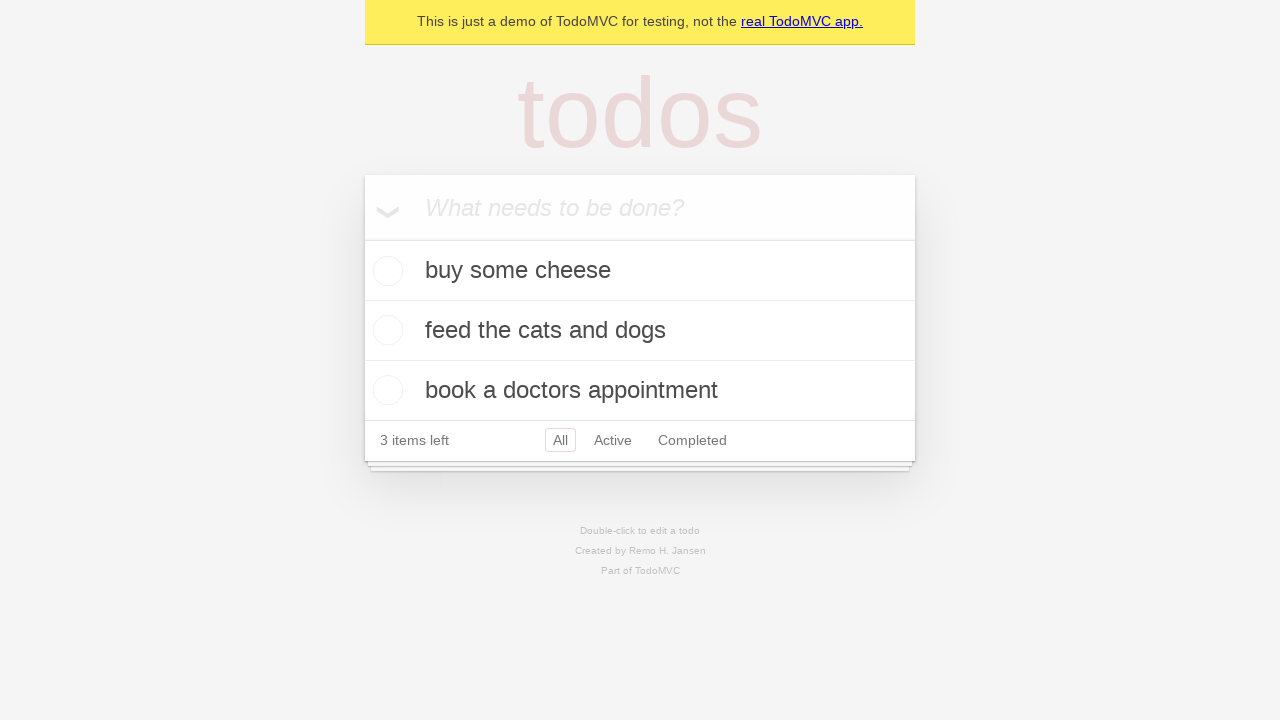

Checked the second todo item at (385, 330) on internal:testid=[data-testid="todo-item"s] >> nth=1 >> internal:role=checkbox
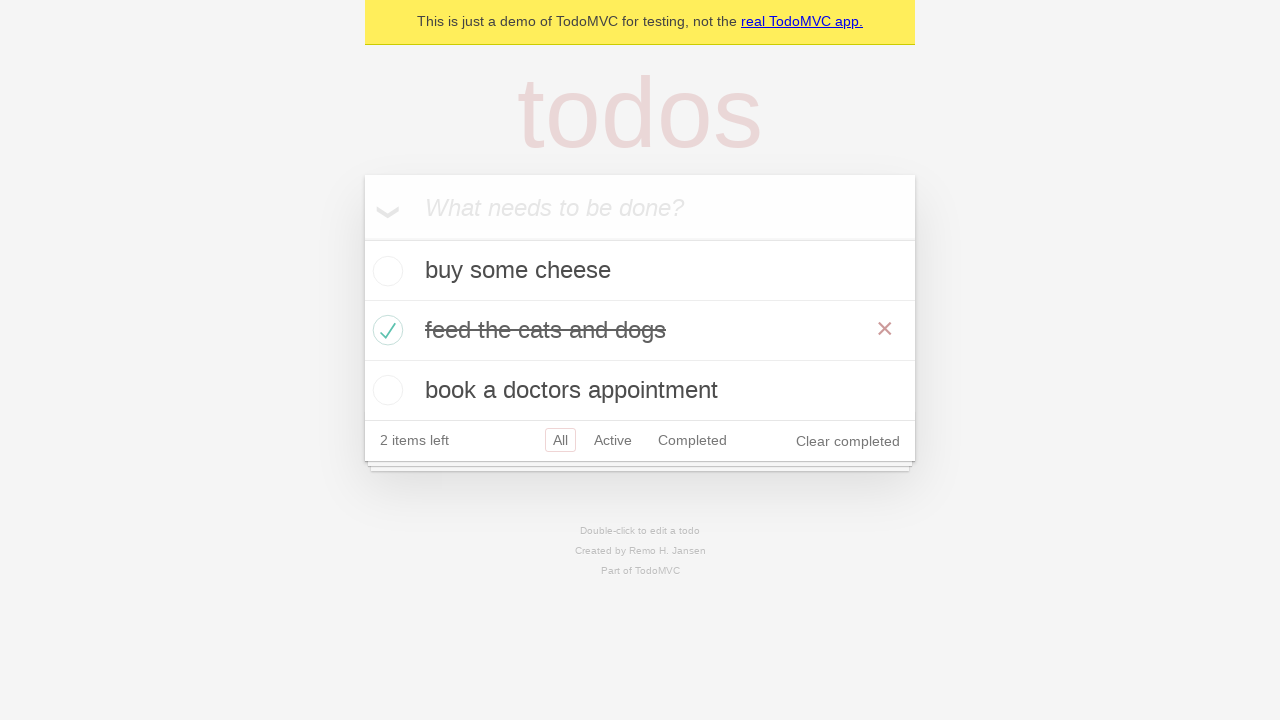

Clicked 'All' filter link at (560, 440) on internal:role=link[name="All"i]
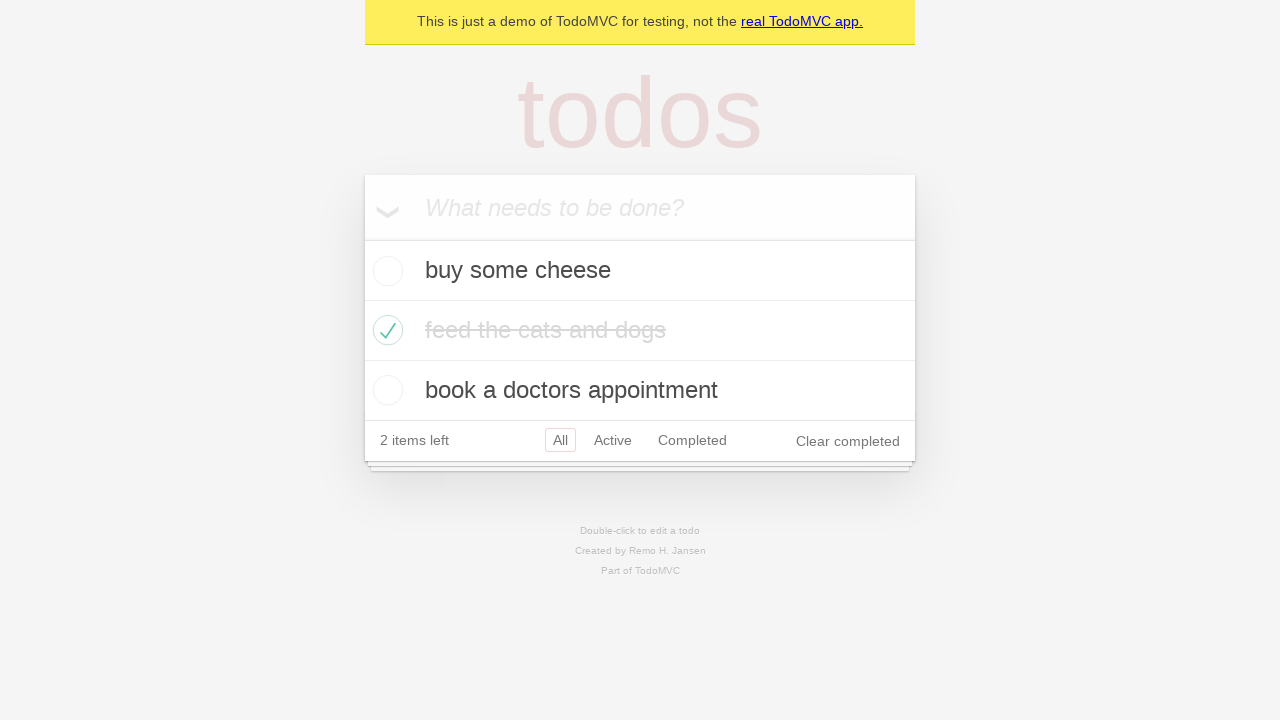

Clicked 'Active' filter link at (613, 440) on internal:role=link[name="Active"i]
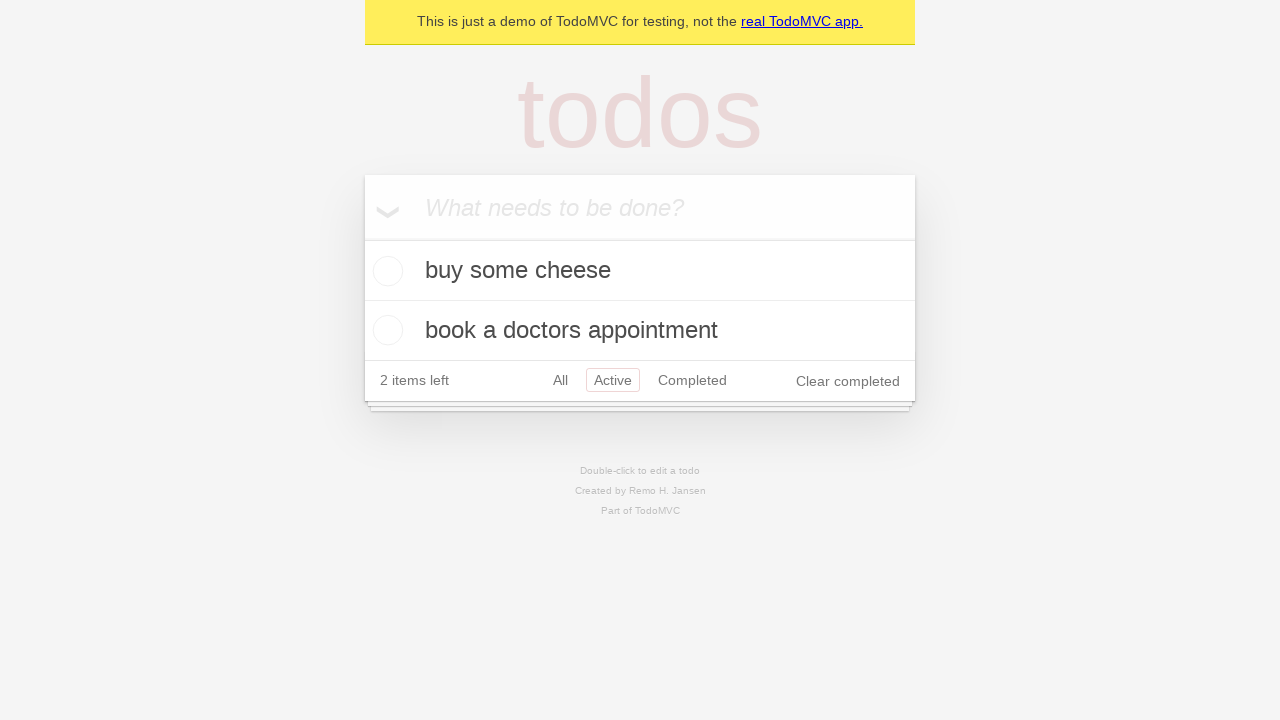

Clicked 'Completed' filter link at (692, 380) on internal:role=link[name="Completed"i]
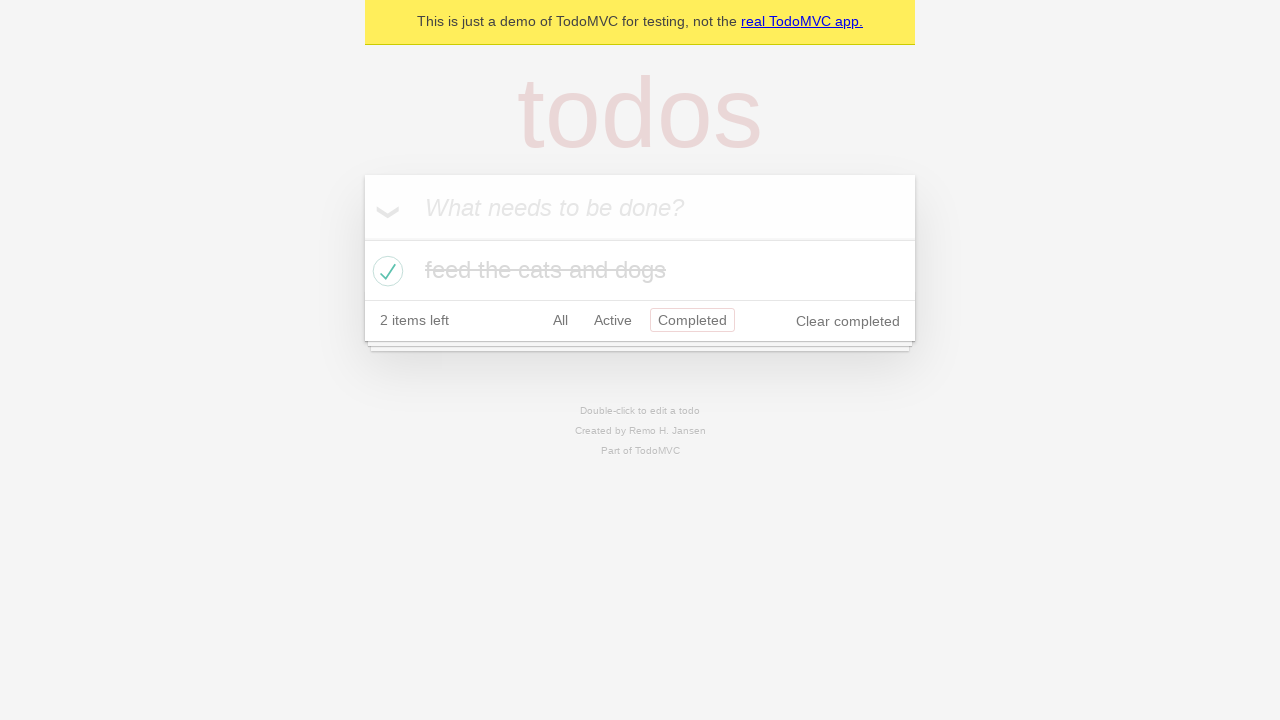

Navigated back from 'Completed' filter (should return to 'Active' filter)
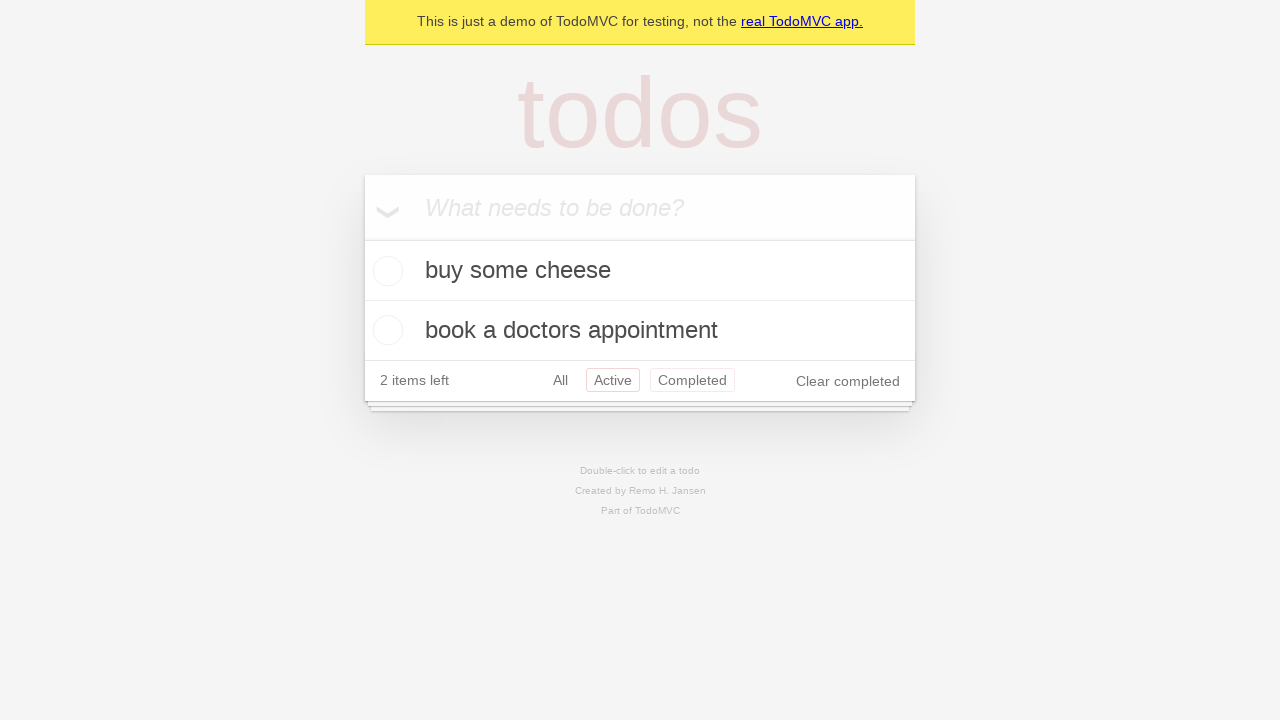

Navigated back from 'Active' filter (should return to 'All' filter)
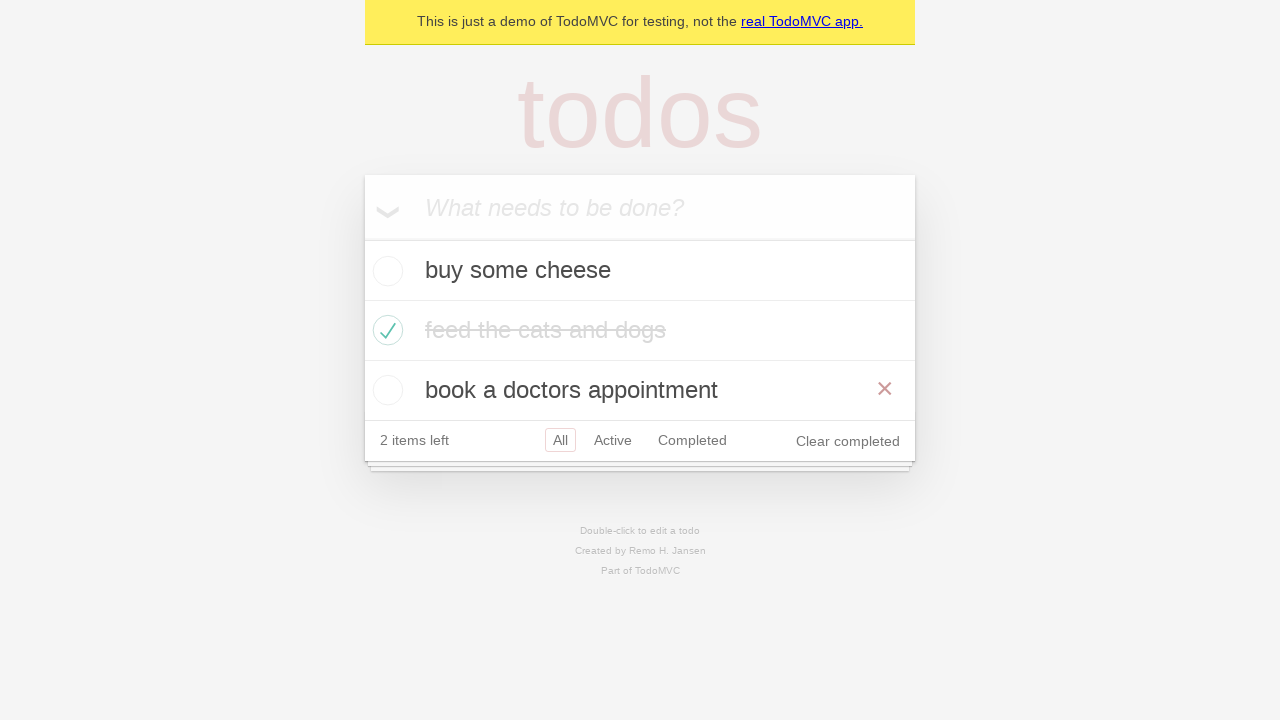

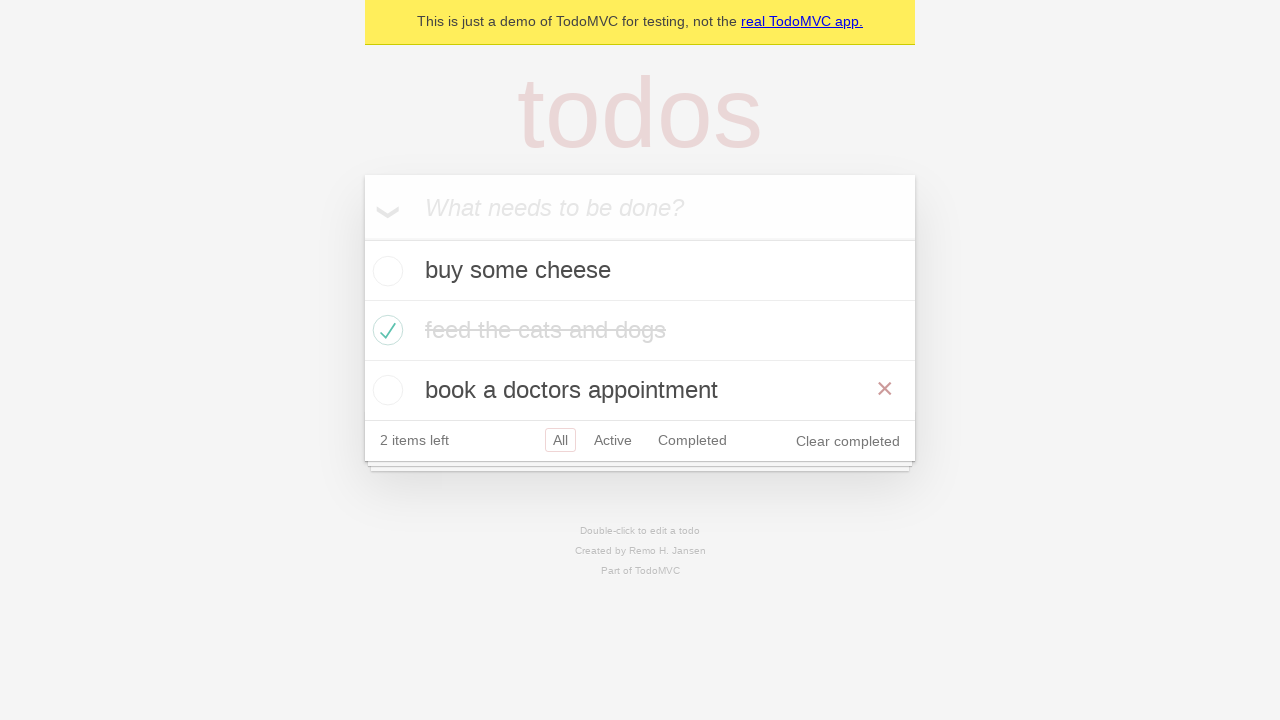